Tests clearing the complete state of all items by checking and then unchecking the toggle all checkbox

Starting URL: https://demo.playwright.dev/todomvc

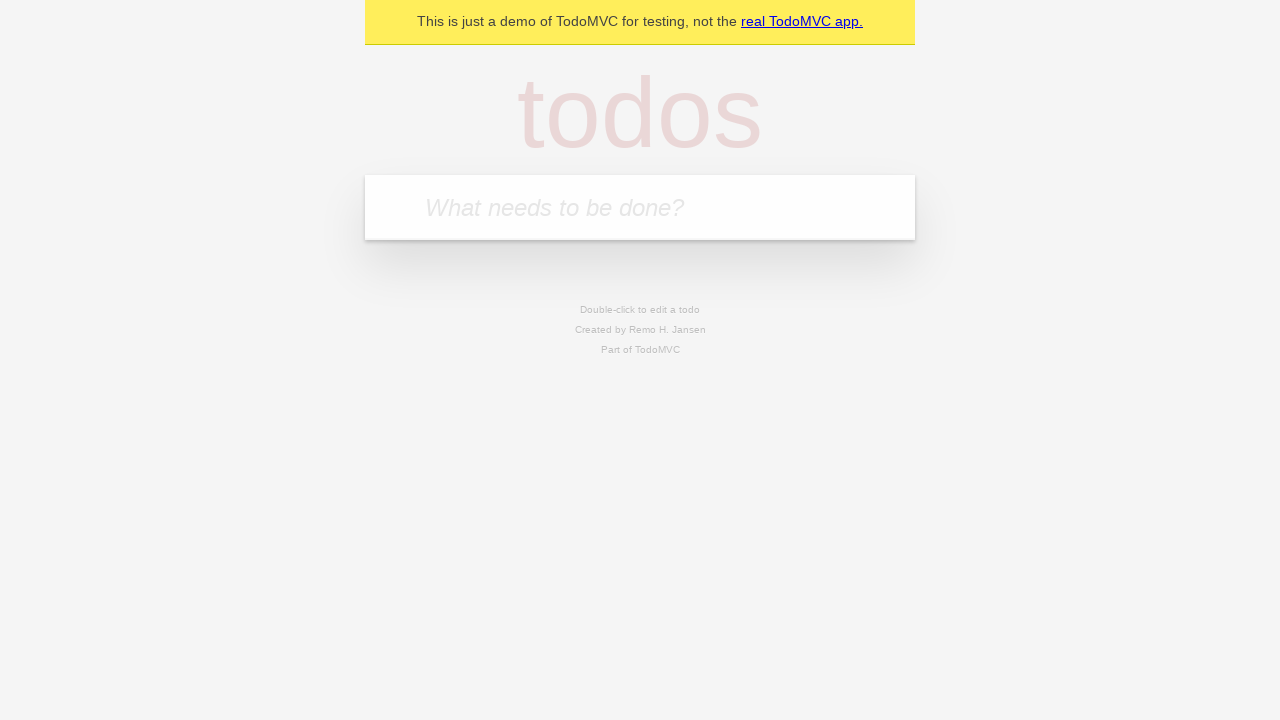

Filled input field with 'buy some cheese' on internal:attr=[placeholder="What needs to be done?"i]
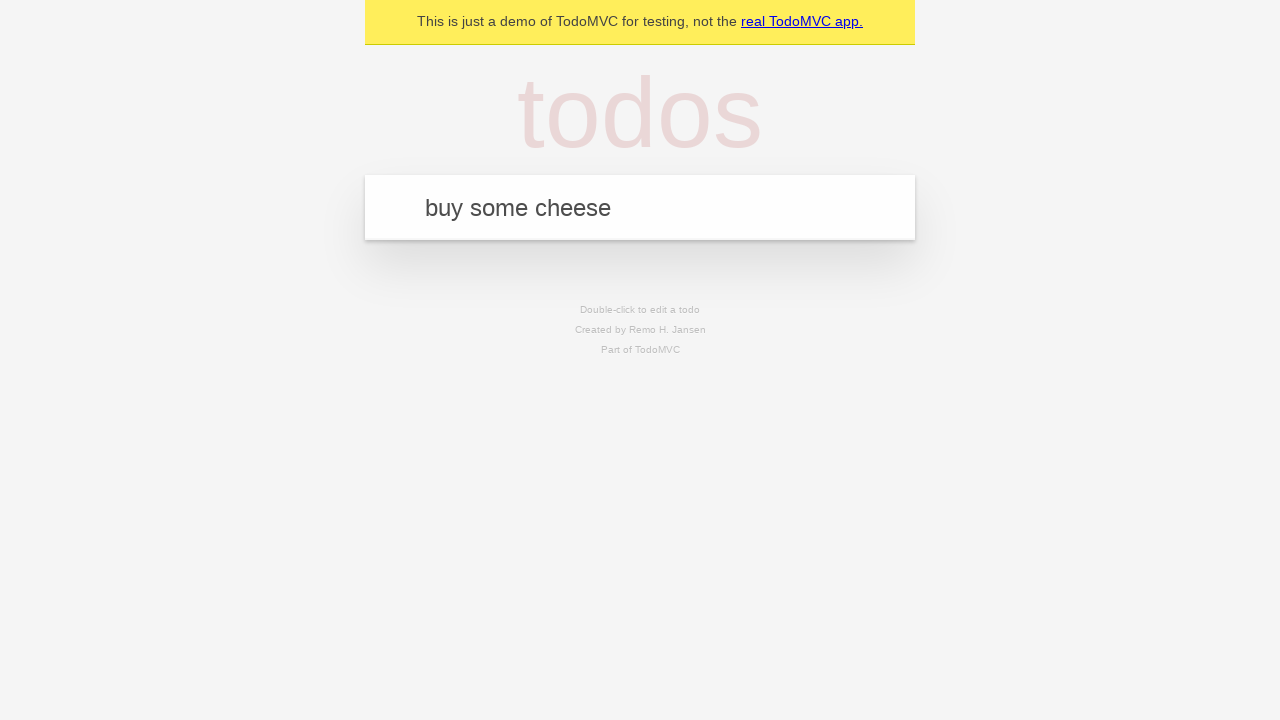

Pressed Enter to add first todo item on internal:attr=[placeholder="What needs to be done?"i]
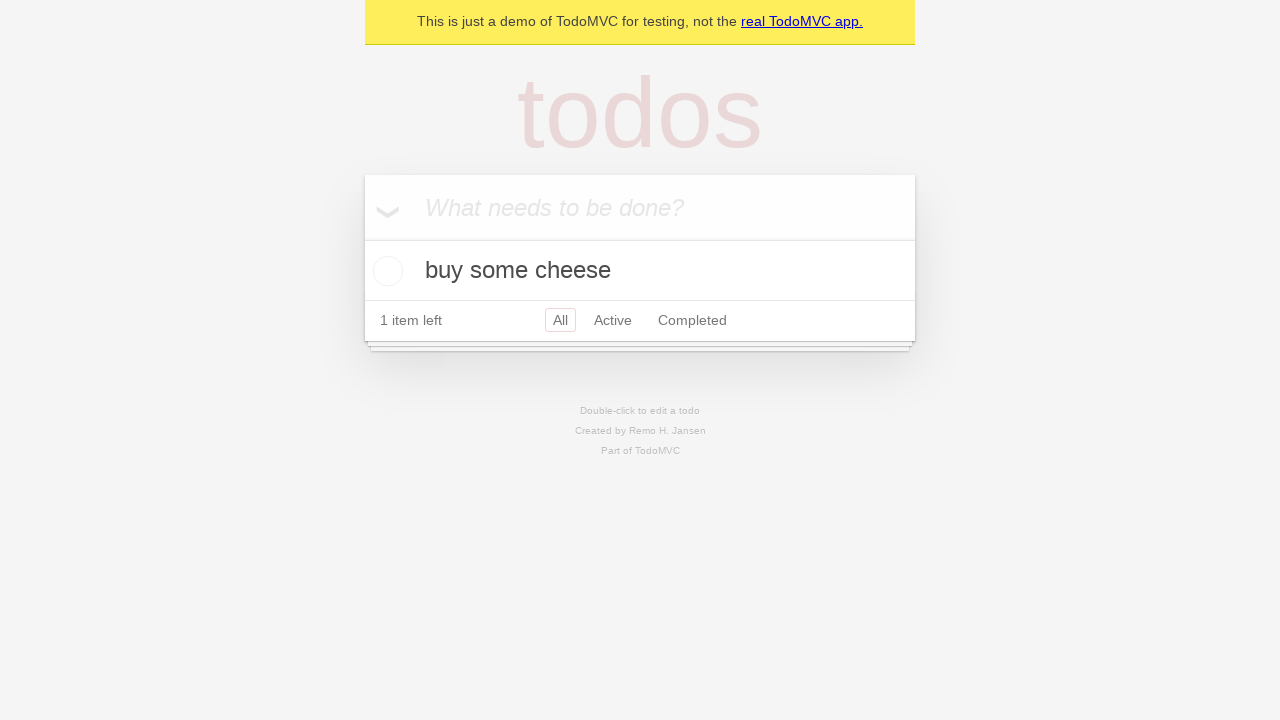

Filled input field with 'feed the cat' on internal:attr=[placeholder="What needs to be done?"i]
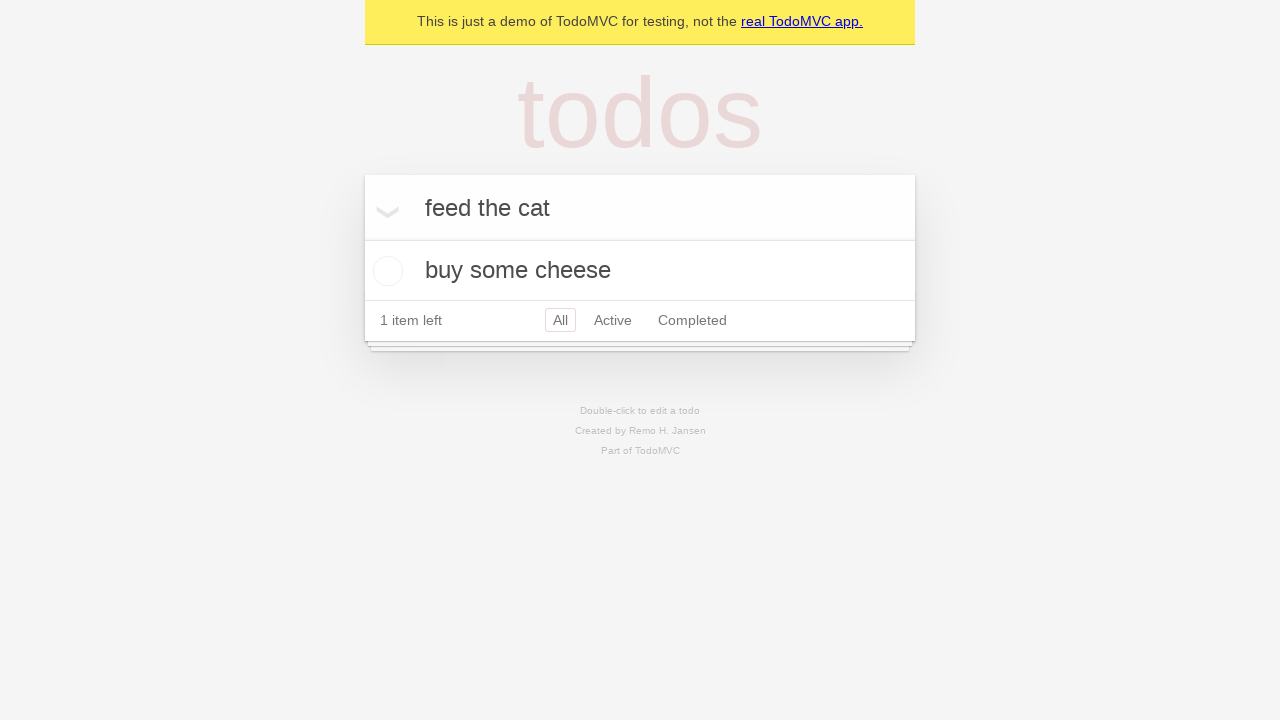

Pressed Enter to add second todo item on internal:attr=[placeholder="What needs to be done?"i]
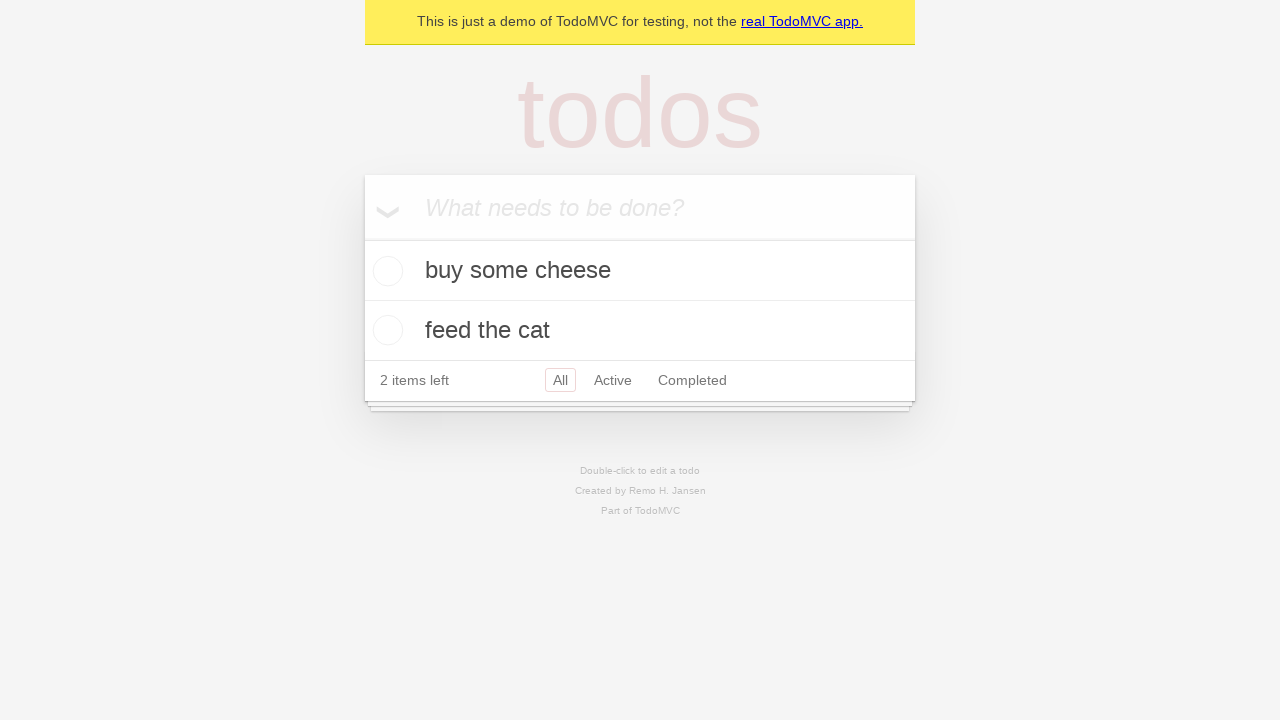

Filled input field with 'book a doctors appointment' on internal:attr=[placeholder="What needs to be done?"i]
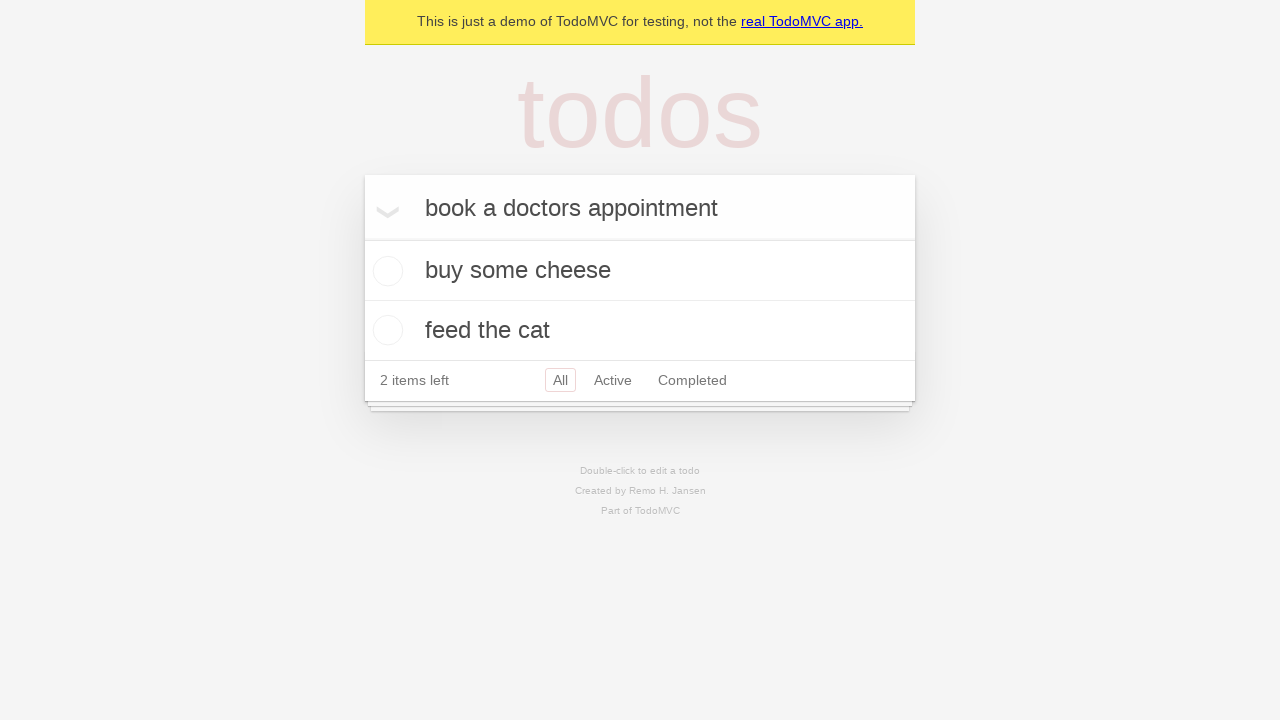

Pressed Enter to add third todo item on internal:attr=[placeholder="What needs to be done?"i]
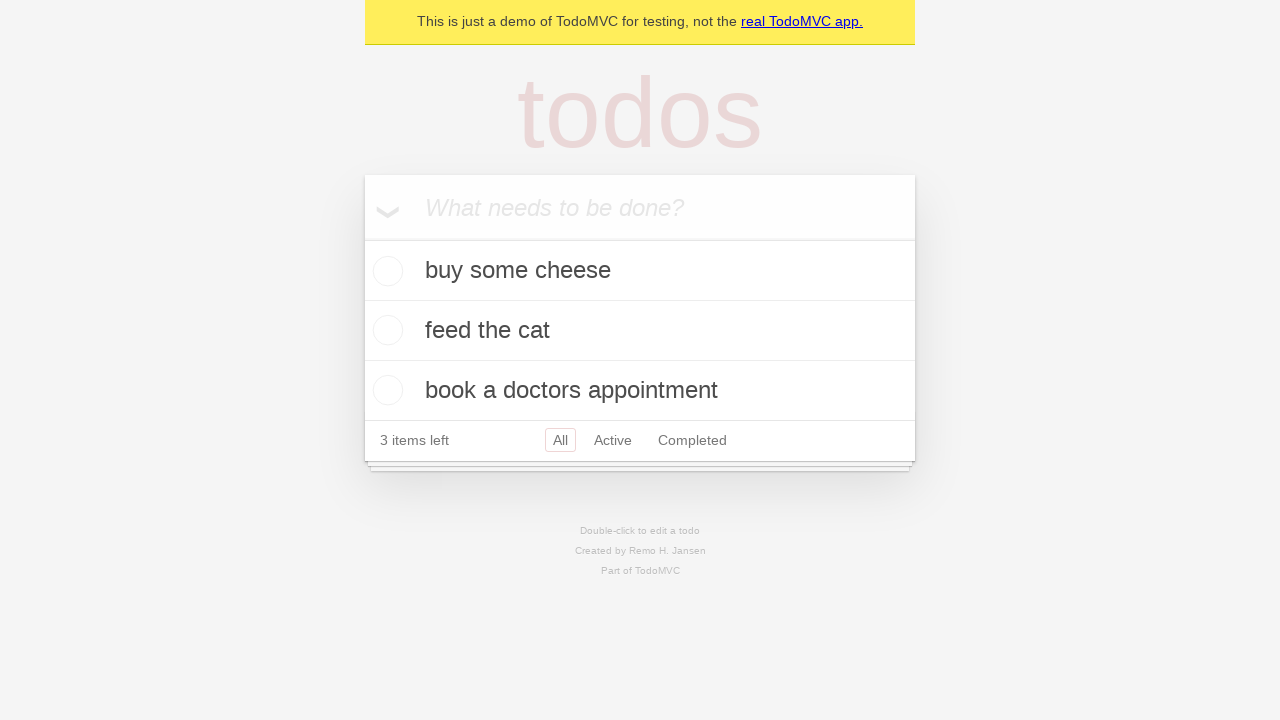

Clicked toggle all checkbox to mark all items as complete at (362, 238) on internal:label="Mark all as complete"i
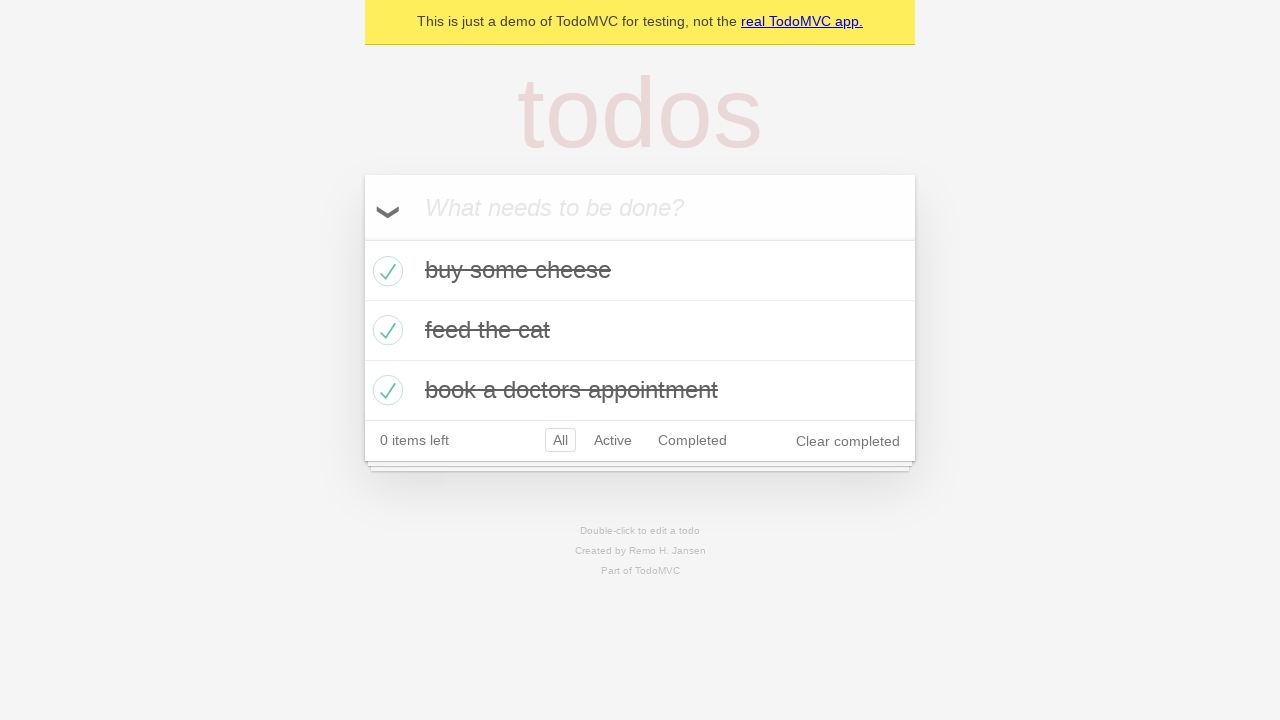

Unchecked toggle all checkbox to clear complete state of all items at (362, 238) on internal:label="Mark all as complete"i
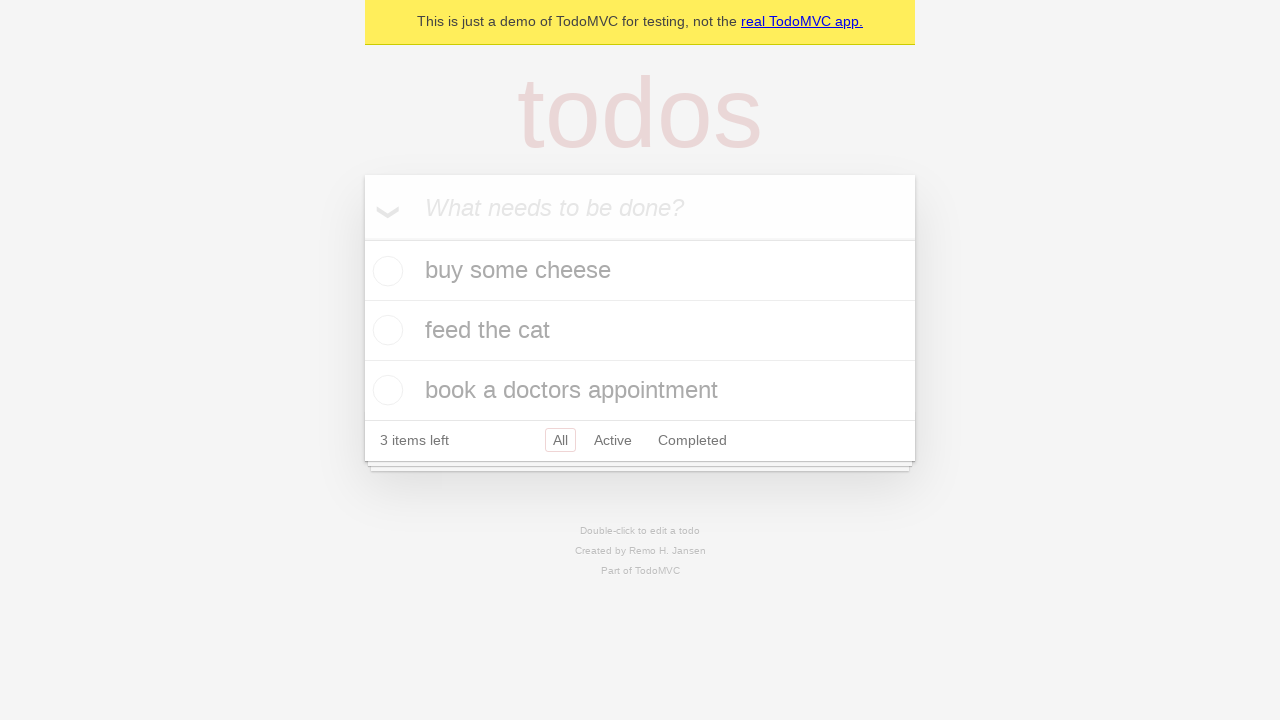

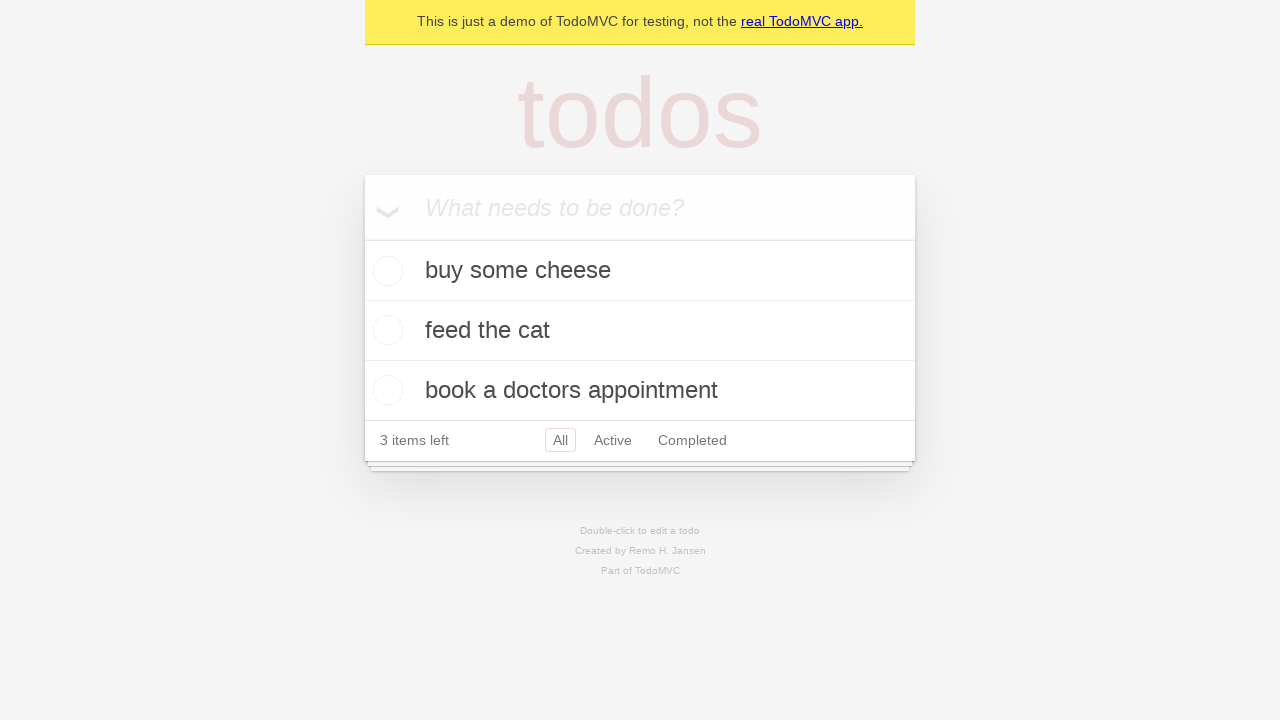